Navigates to a practice page and scrolls down to view specific elements on the page

Starting URL: https://selectorshub.com/xpath-practice-page/

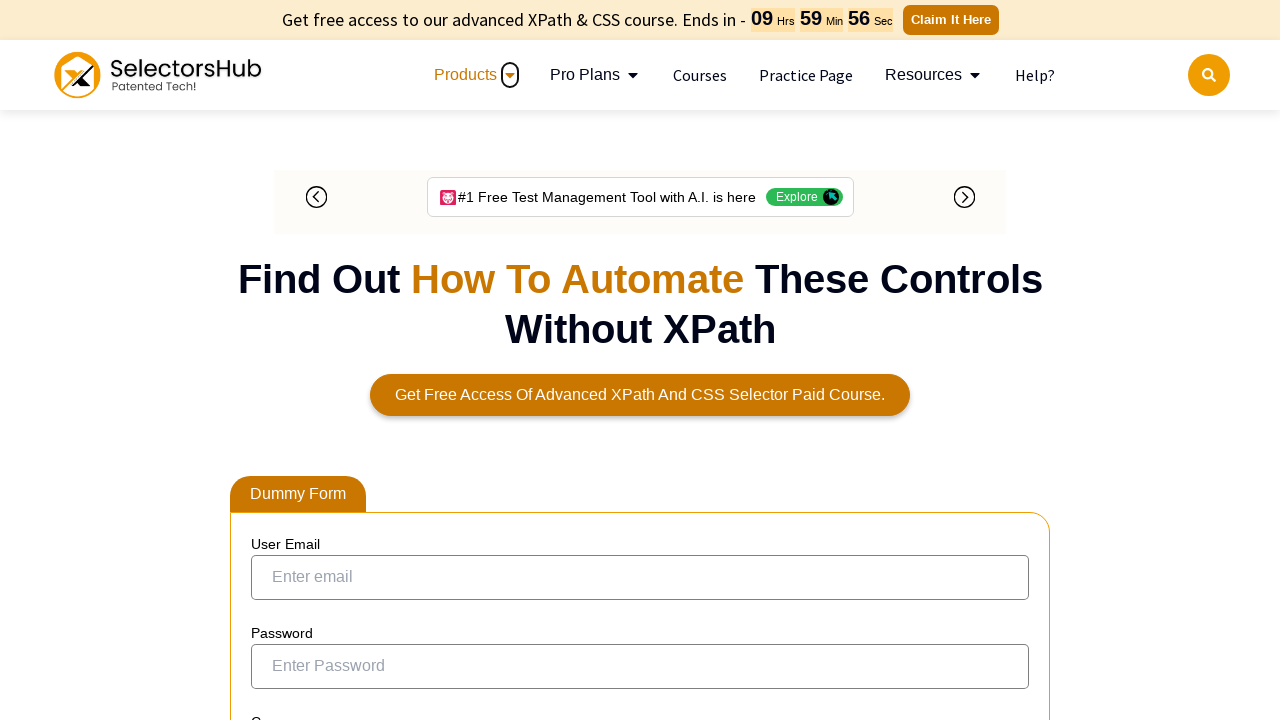

Navigated to XPath practice page
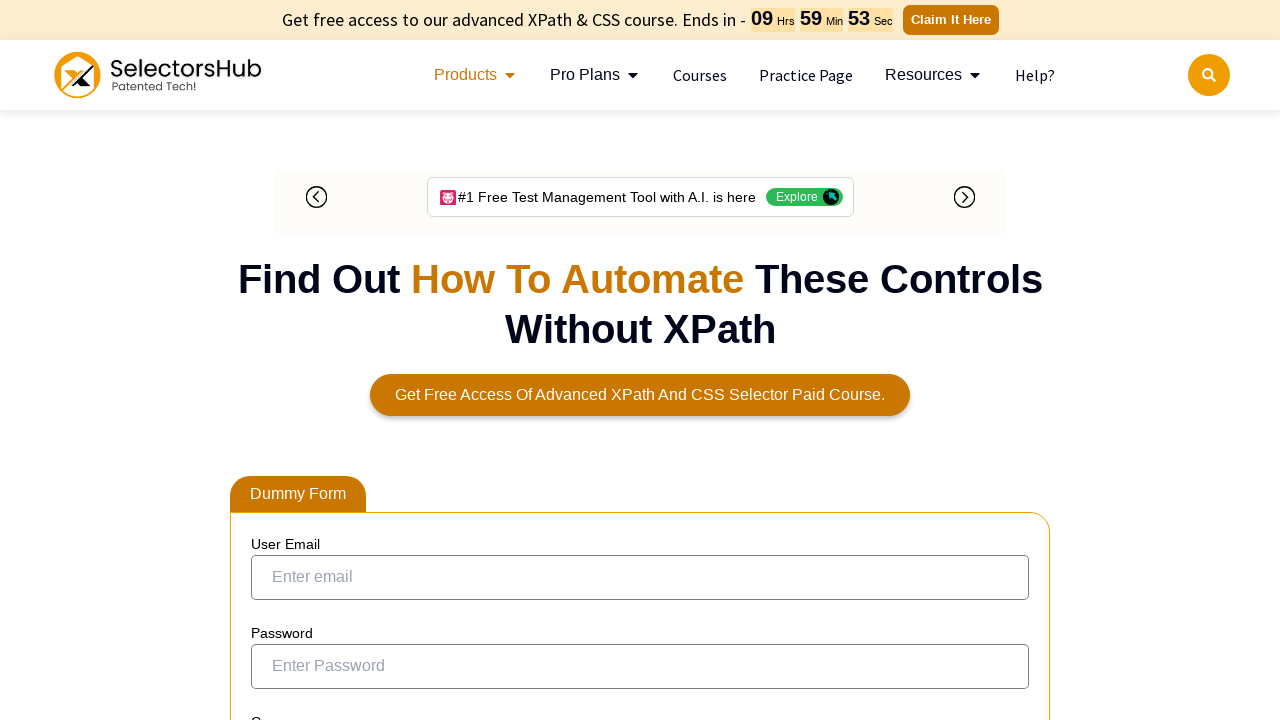

Scrolled down to position 1000
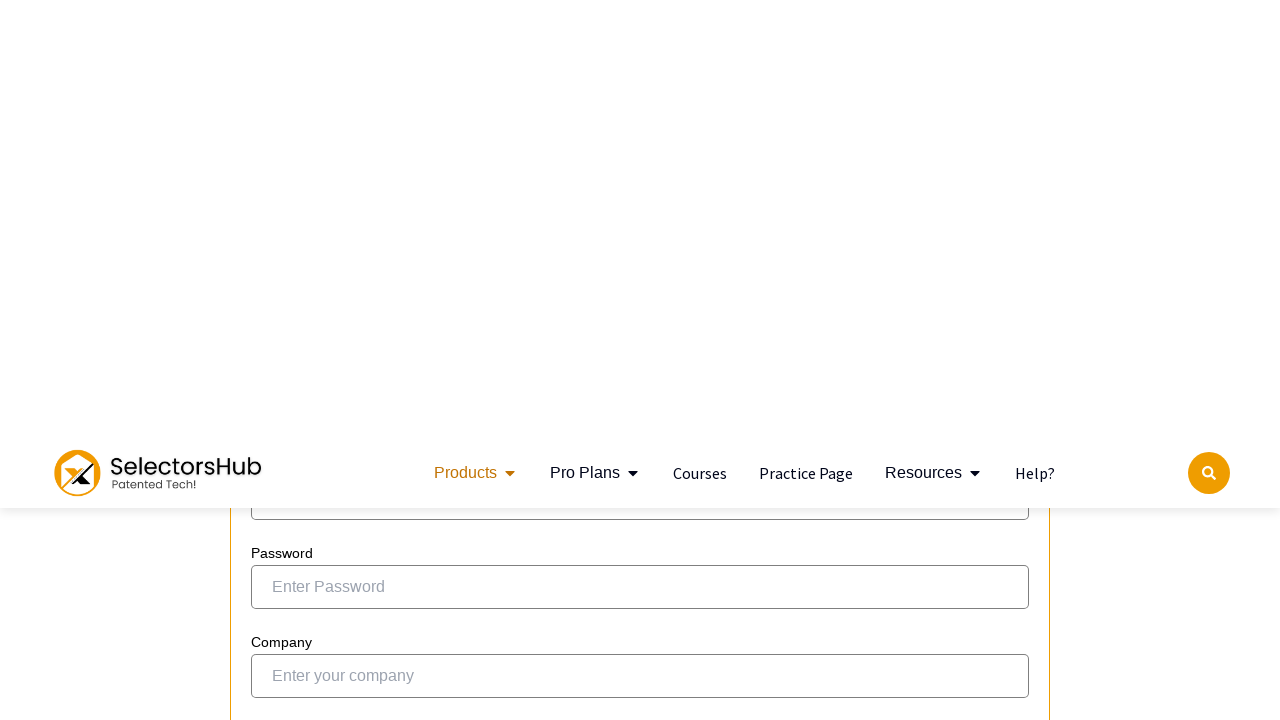

Waited for userName element to become visible
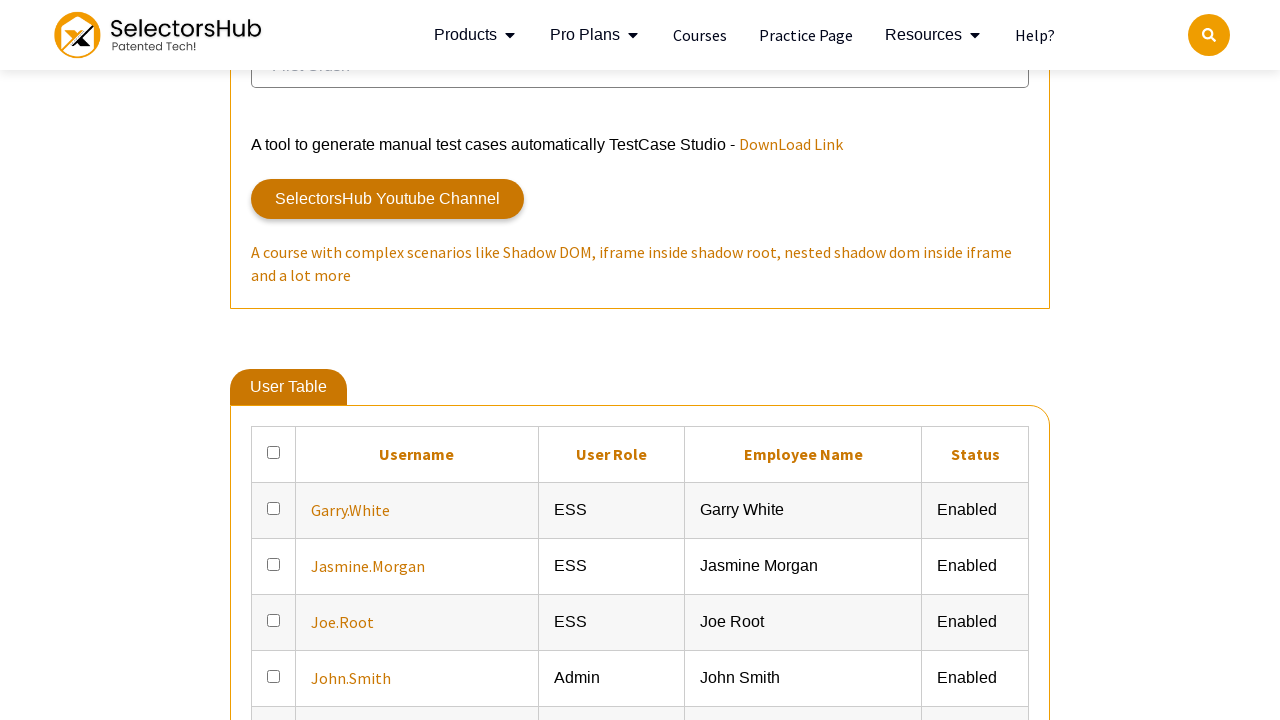

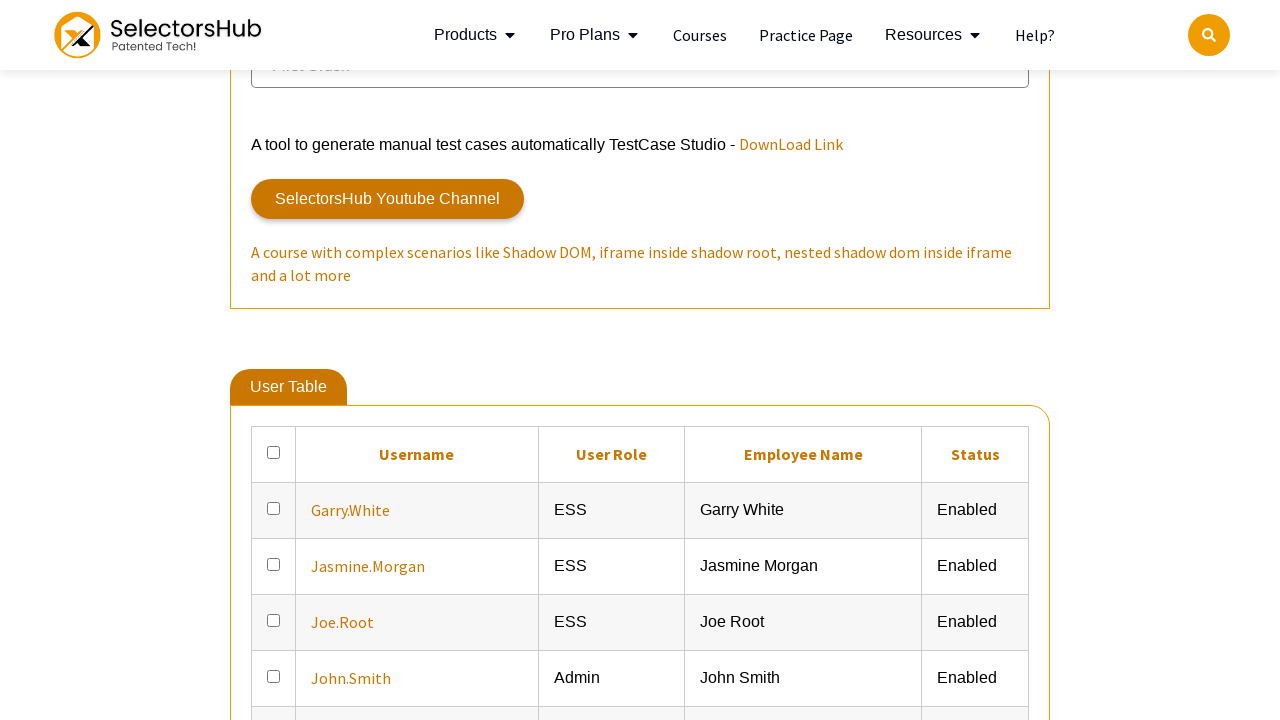